Fills out the practice form on DemoQA with first name, last name, email, phone number, and selects multiple hobby checkboxes (Sports, Music, Reading)

Starting URL: https://demoqa.com/automation-practice-form

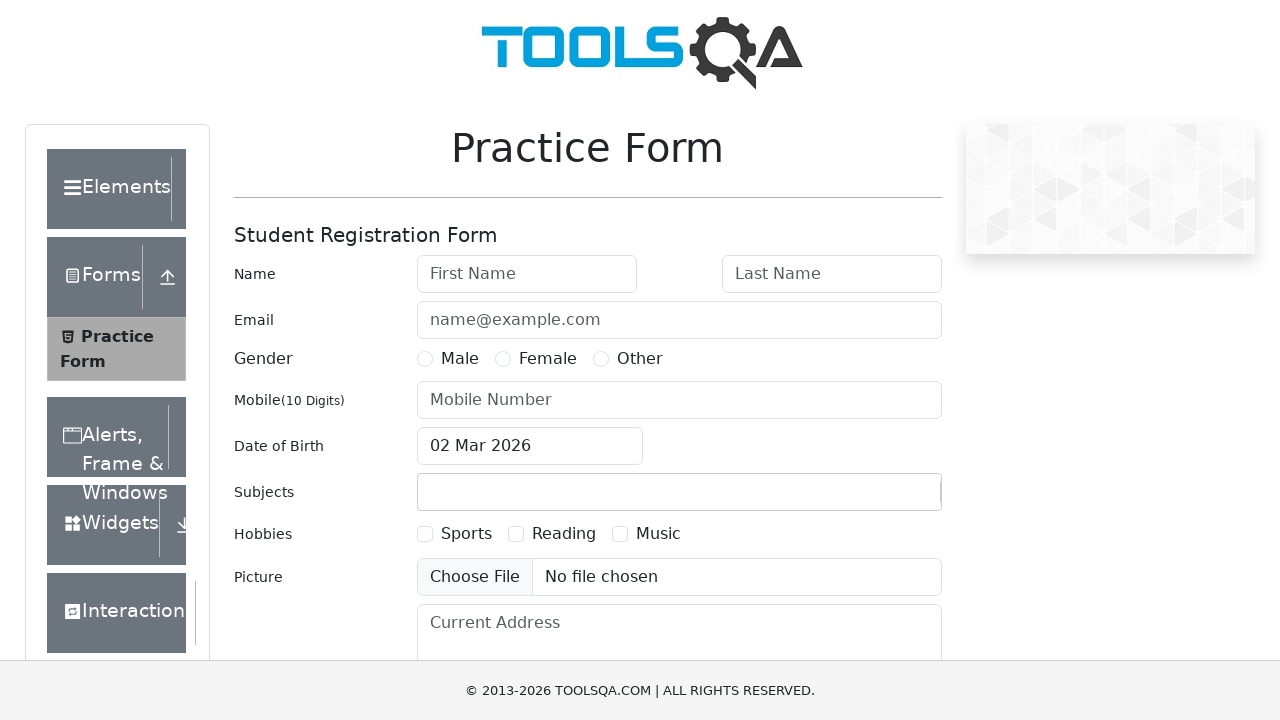

Page load state completed
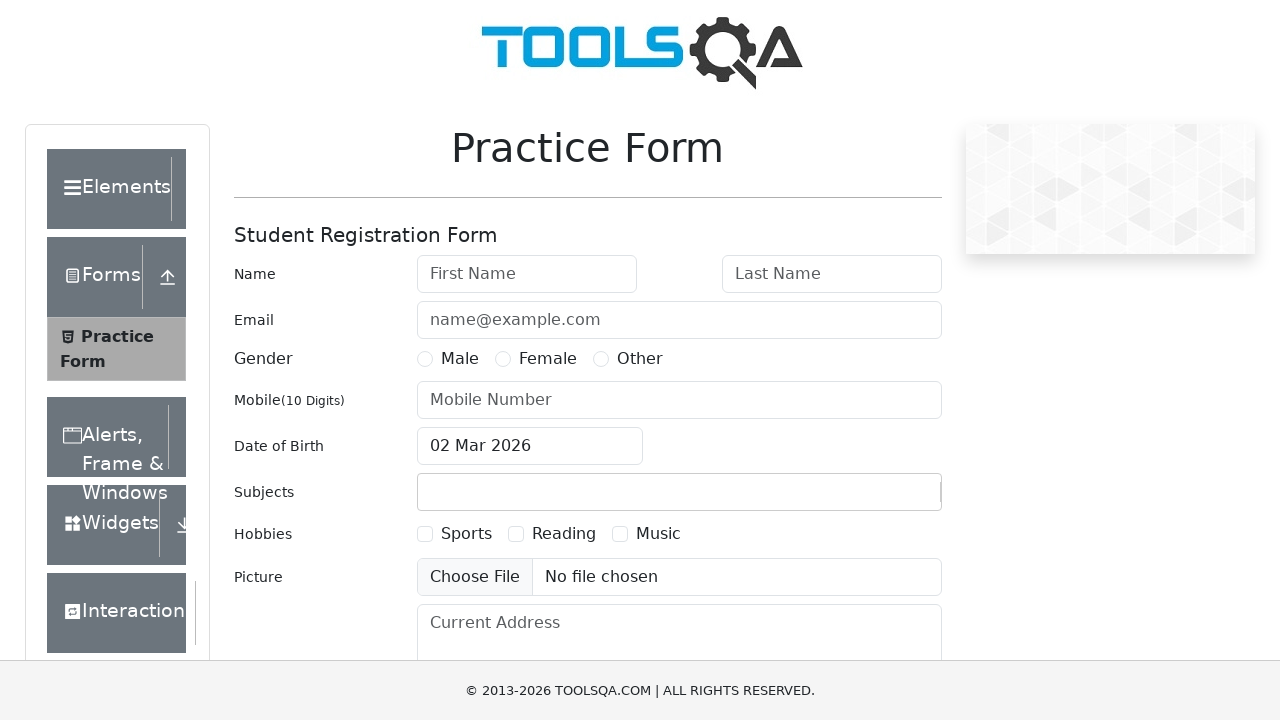

Filled first name with 'FName' on xpath=//input[@id="firstName"]
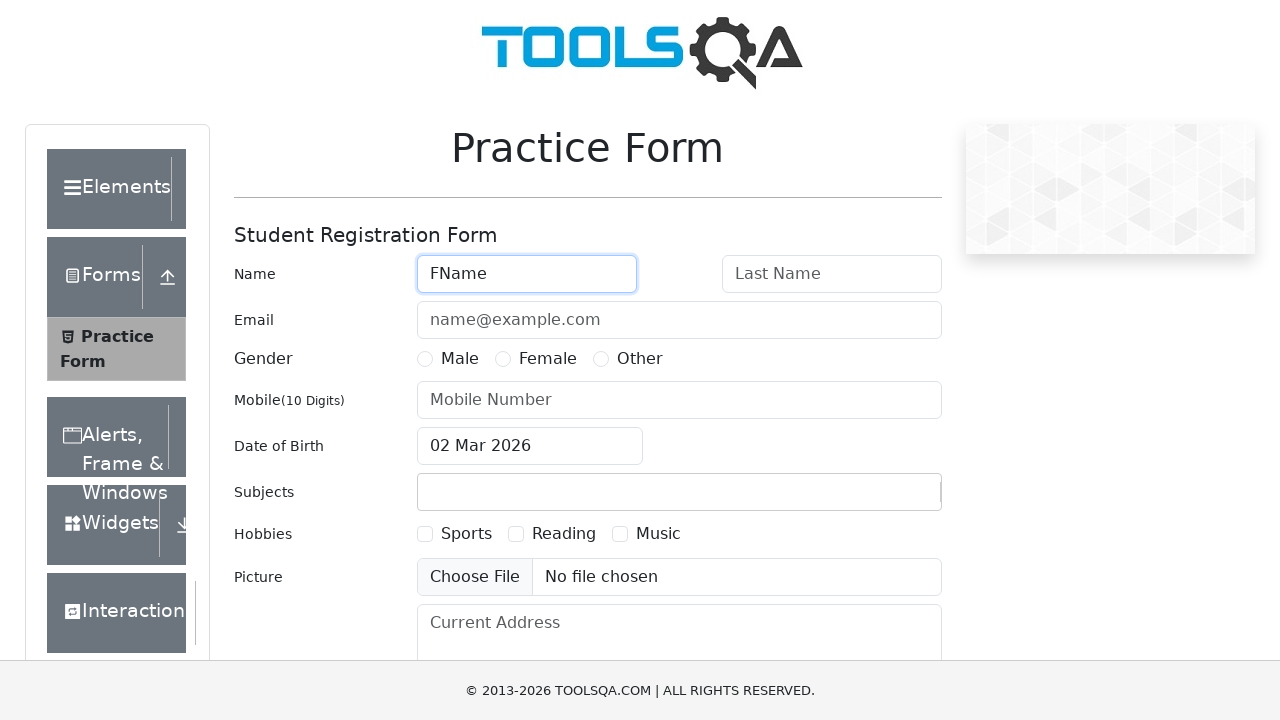

Filled last name with 'LName' on input#lastName
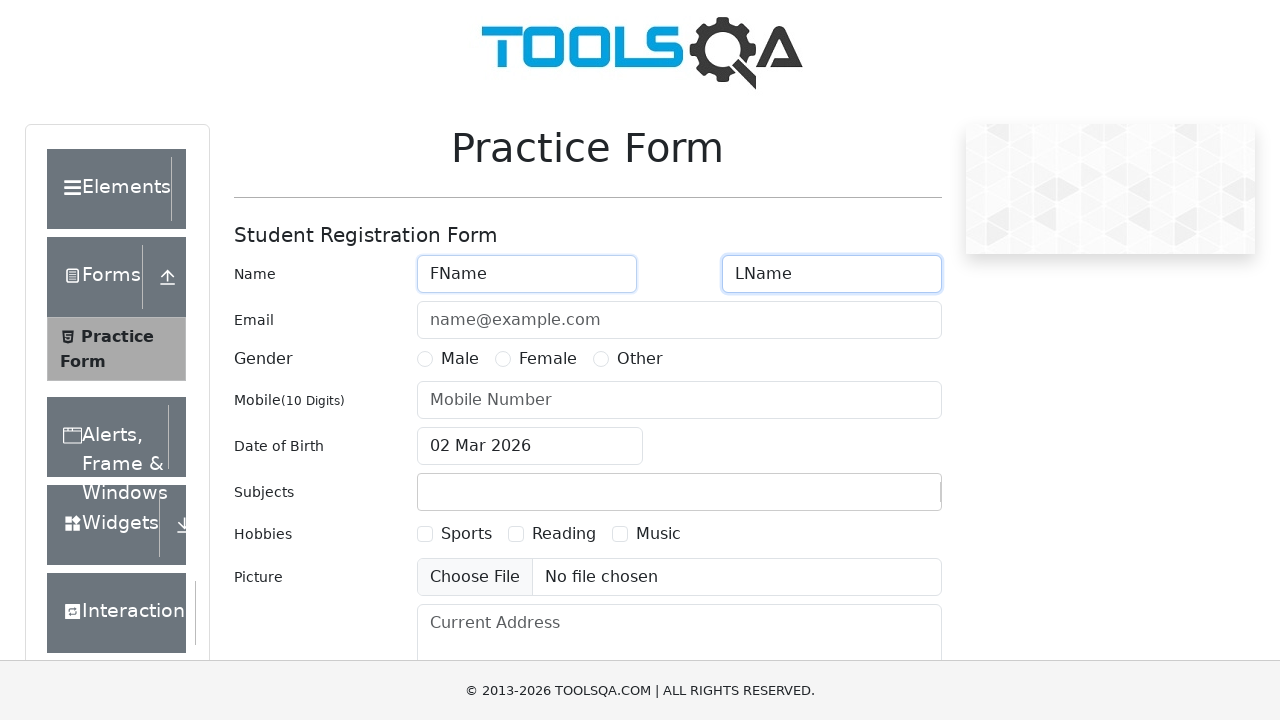

Filled email with 'abc@abc.com' on input#userEmail
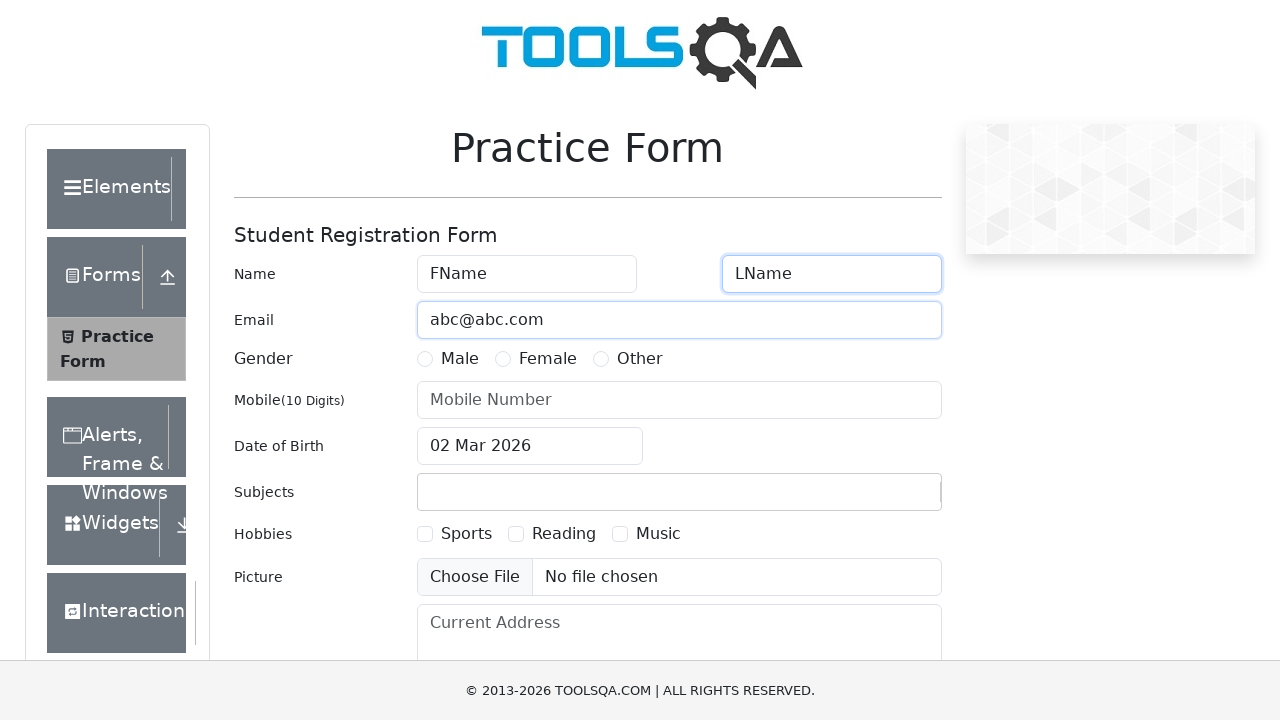

Filled phone number with '8888888888' on input#userNumber
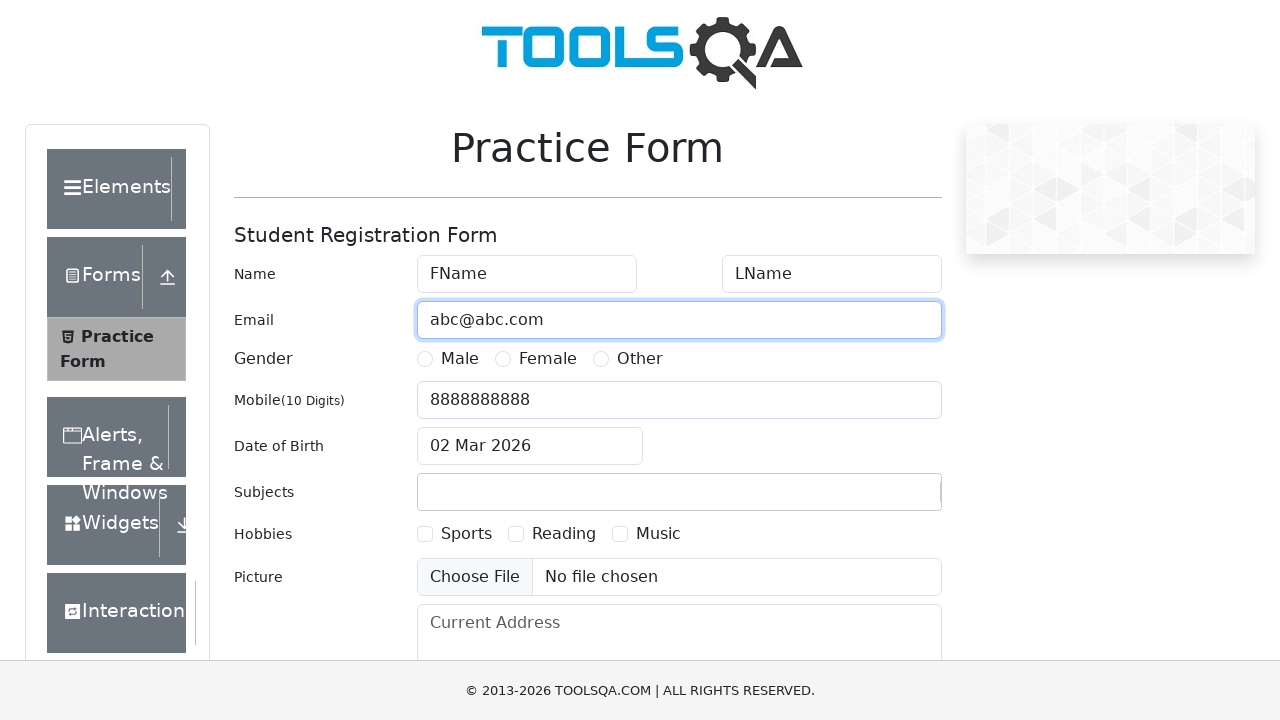

Sports checkbox became visible
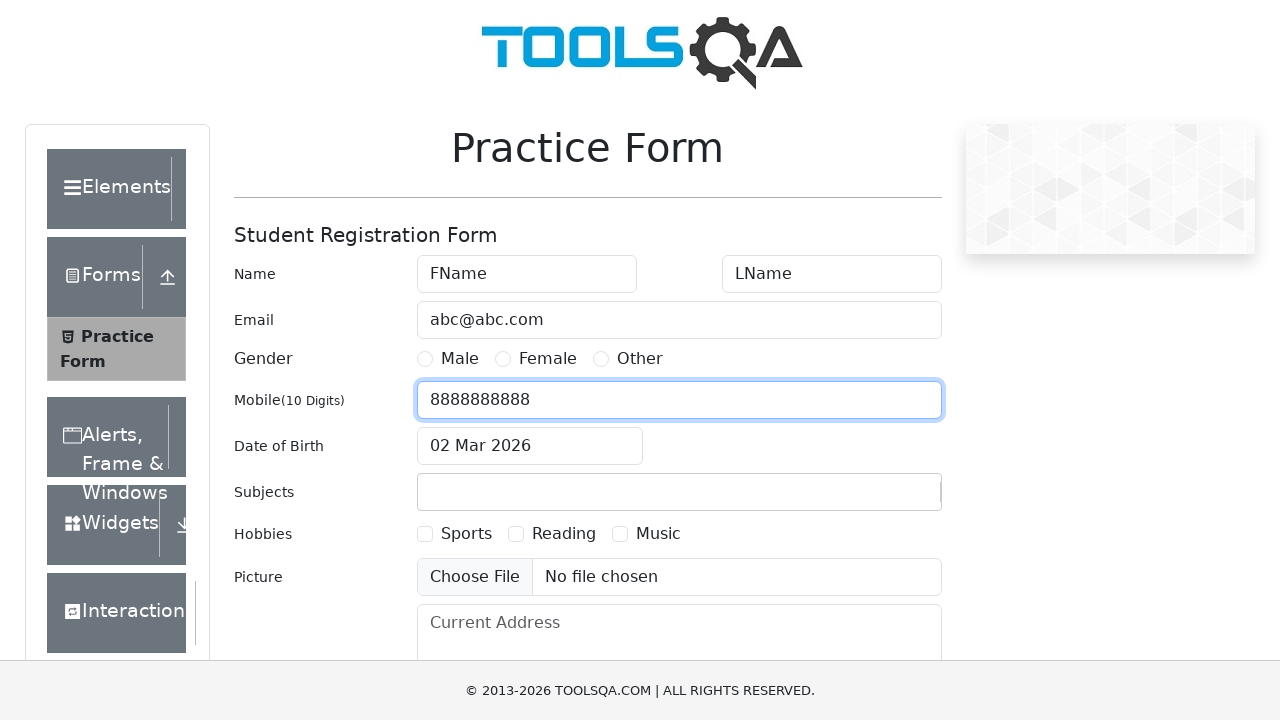

Selected Sports hobby checkbox at (425, 534) on xpath=//label[text()="Sports"]/preceding-sibling::input[@type="checkbox"]
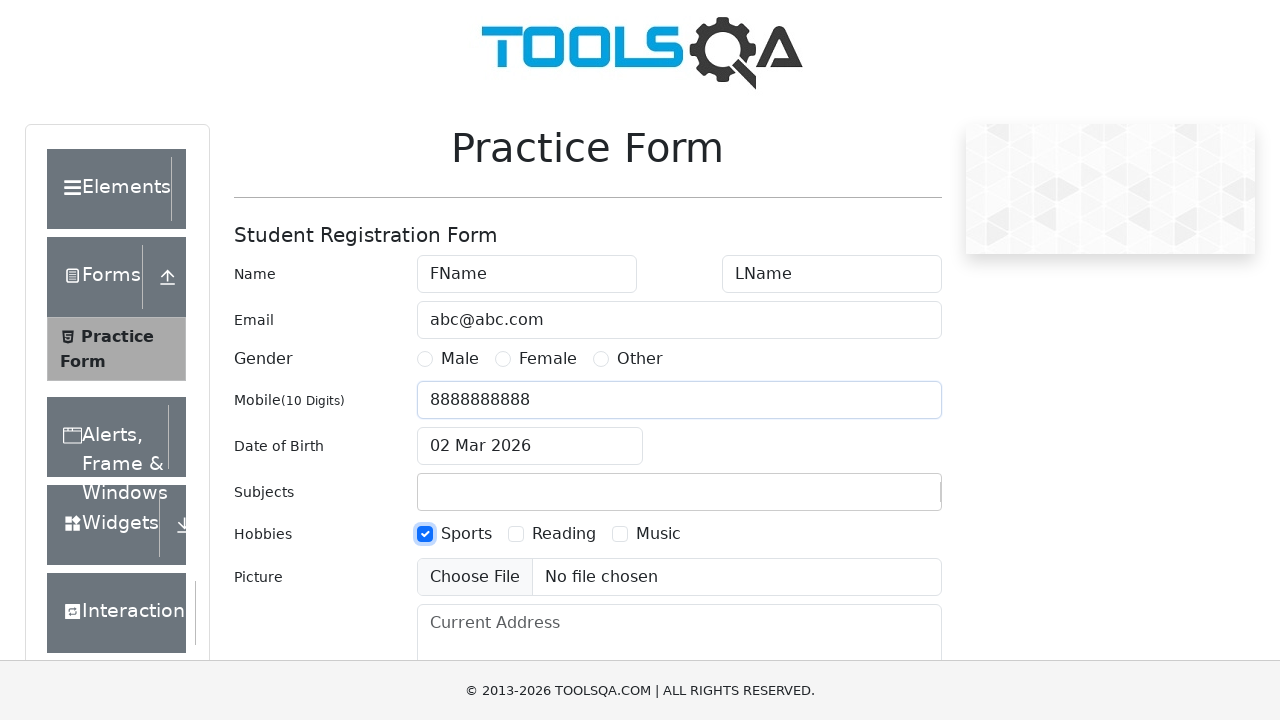

Selected Music hobby checkbox at (620, 534) on xpath=//label[text()="Music"]/preceding-sibling::input[@type="checkbox"]
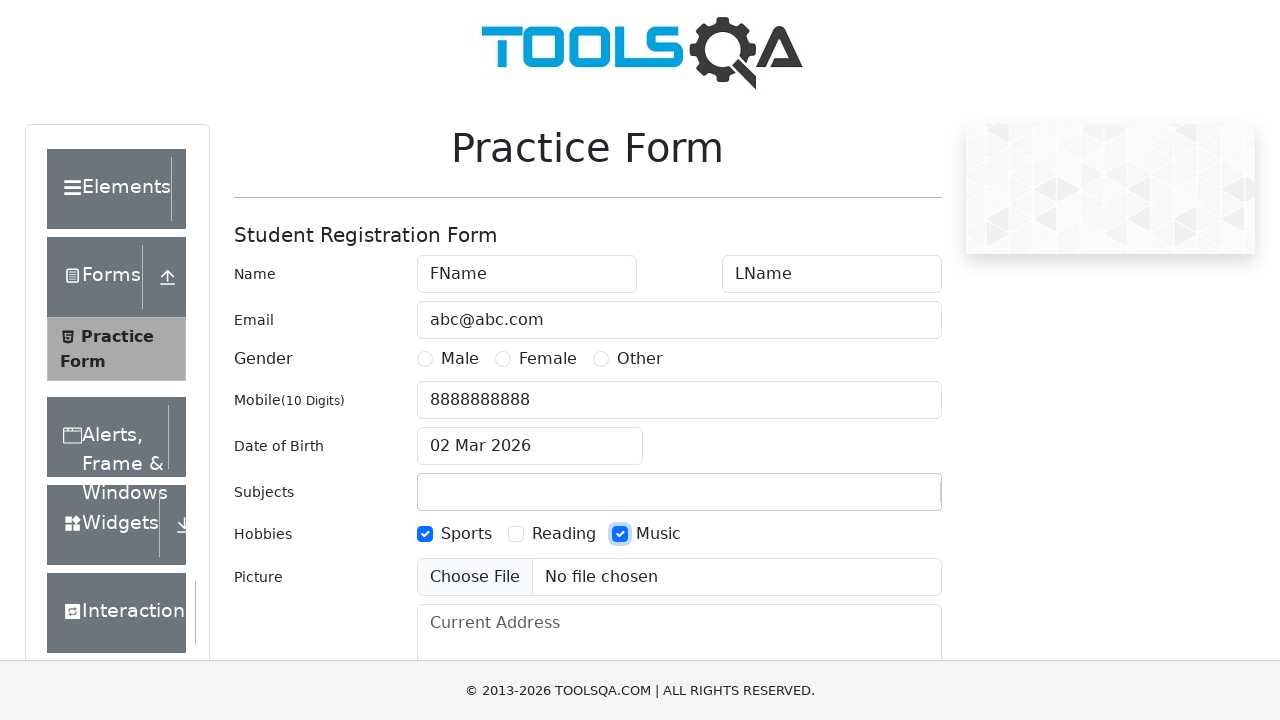

Selected Reading hobby checkbox at (516, 534) on xpath=//label[text()="Reading"]/preceding-sibling::input[@type="checkbox"]
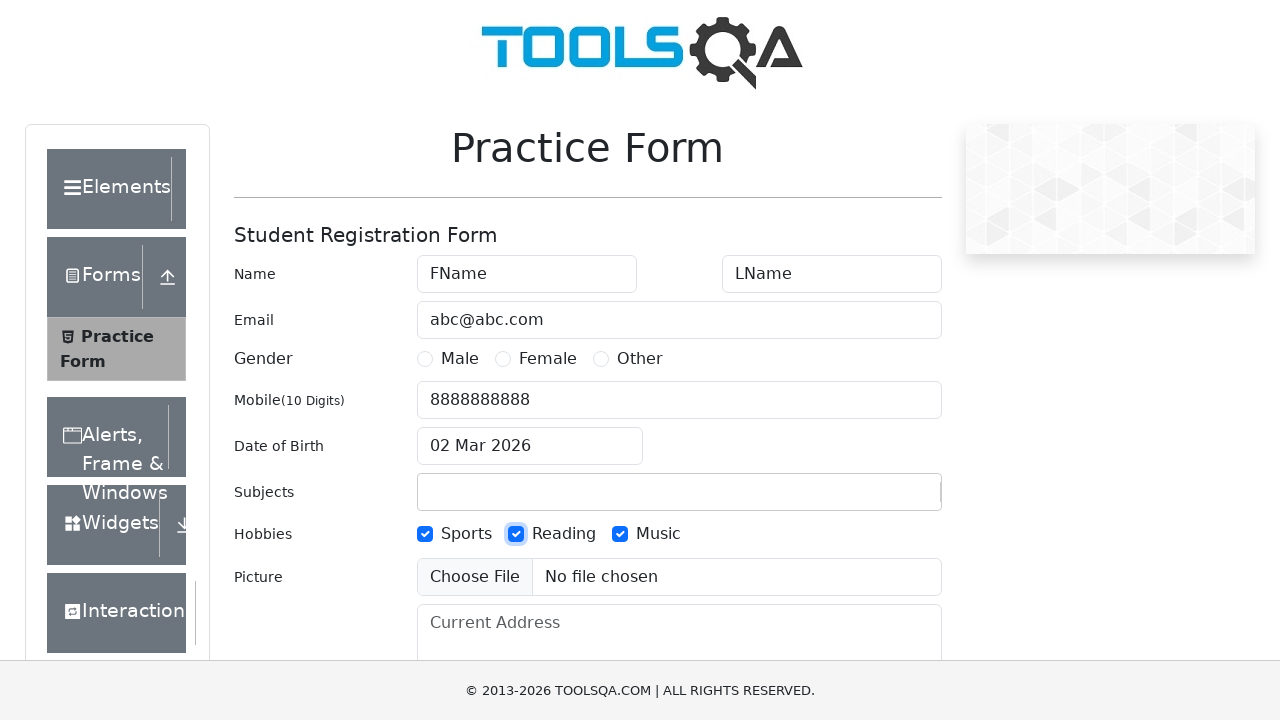

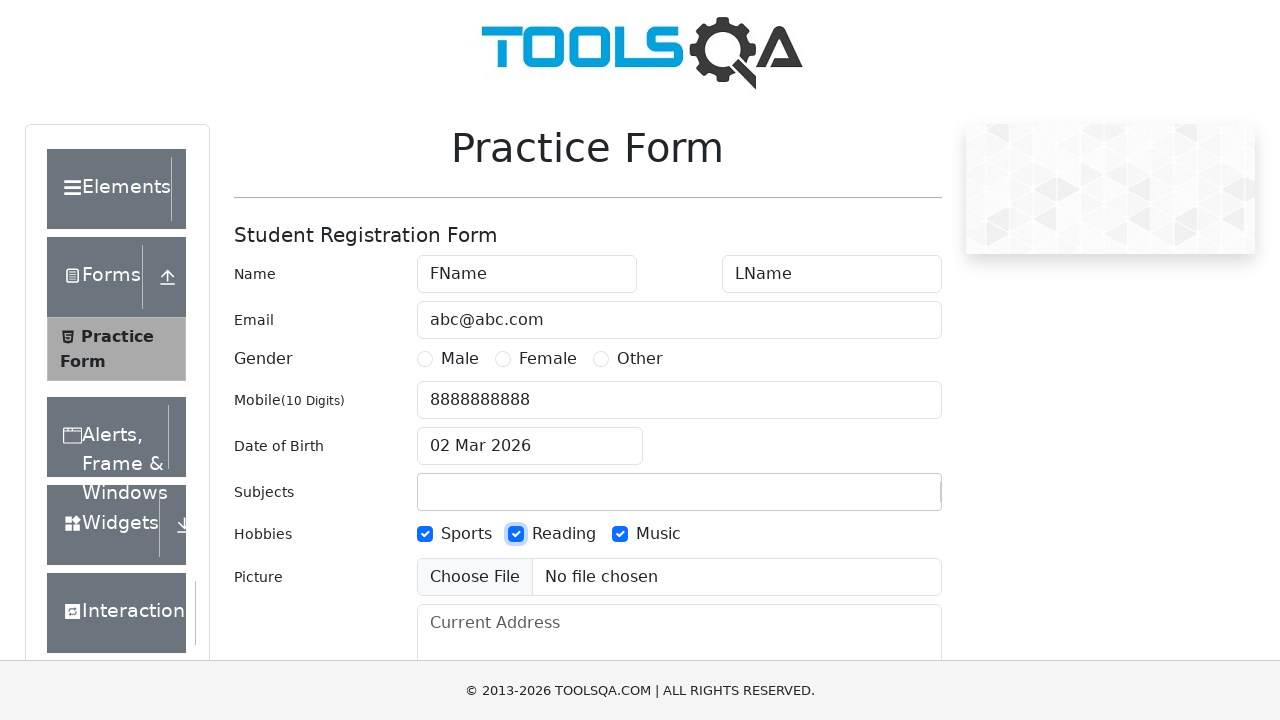